Navigates to the OrangeHRM login page and verifies that the page title is "OrangeHRM"

Starting URL: https://opensource-demo.orangehrmlive.com/web/index.php/auth/login

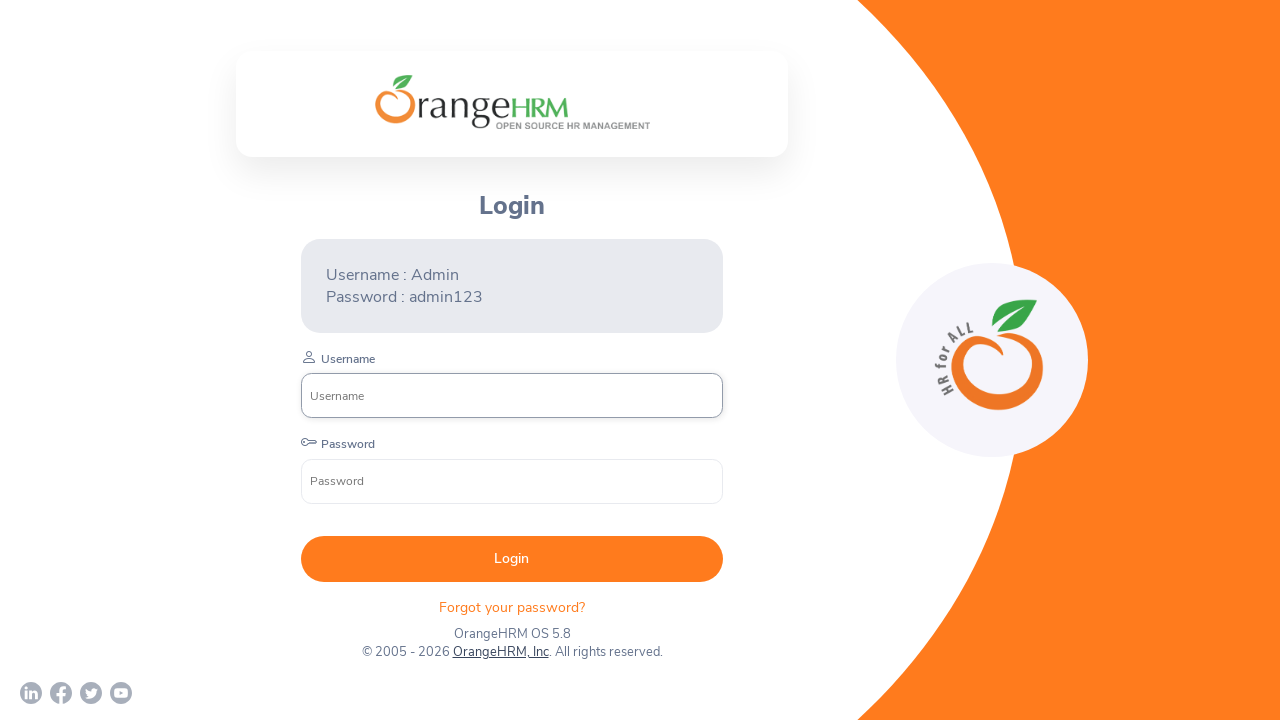

Waited for page to reach domcontentloaded state
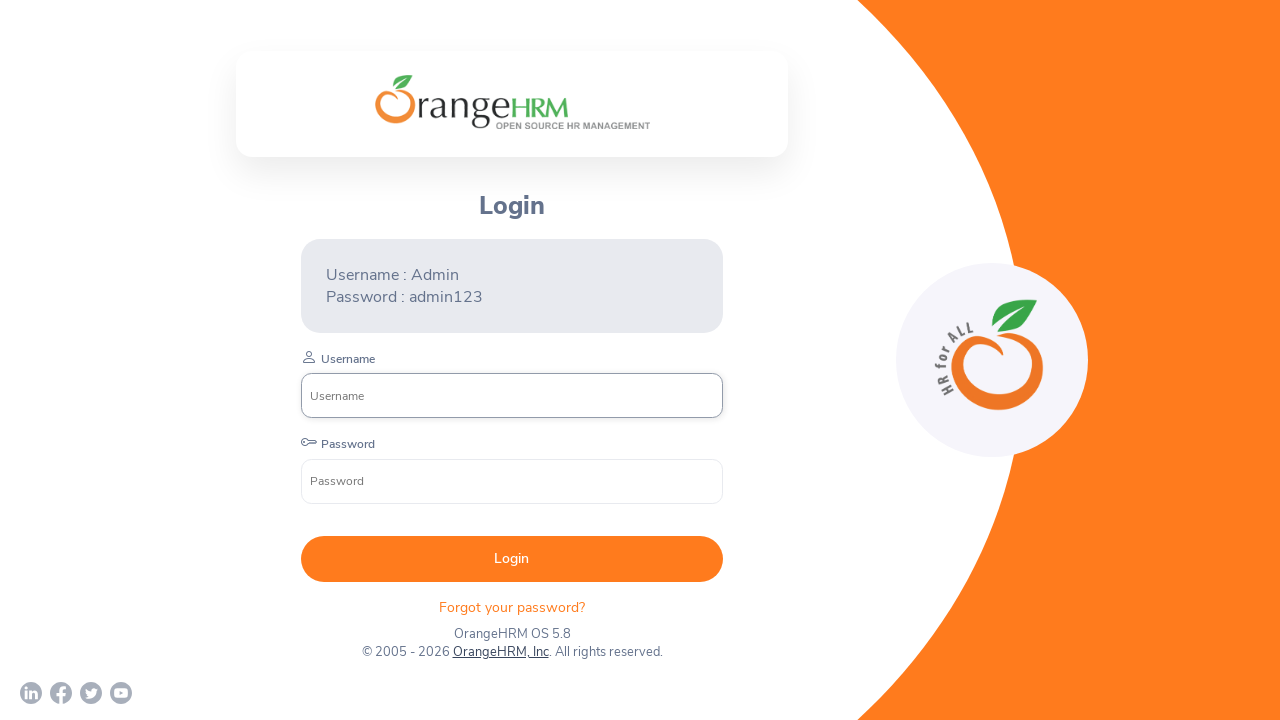

Verified page title is 'OrangeHRM'
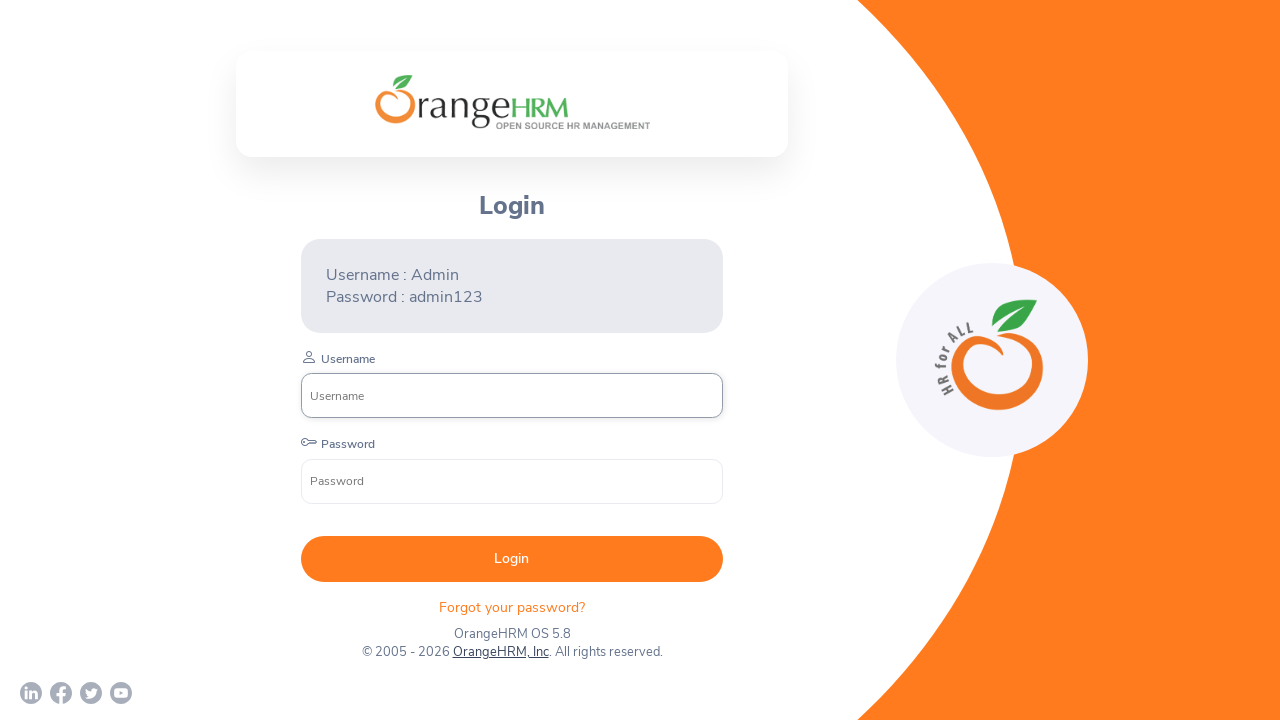

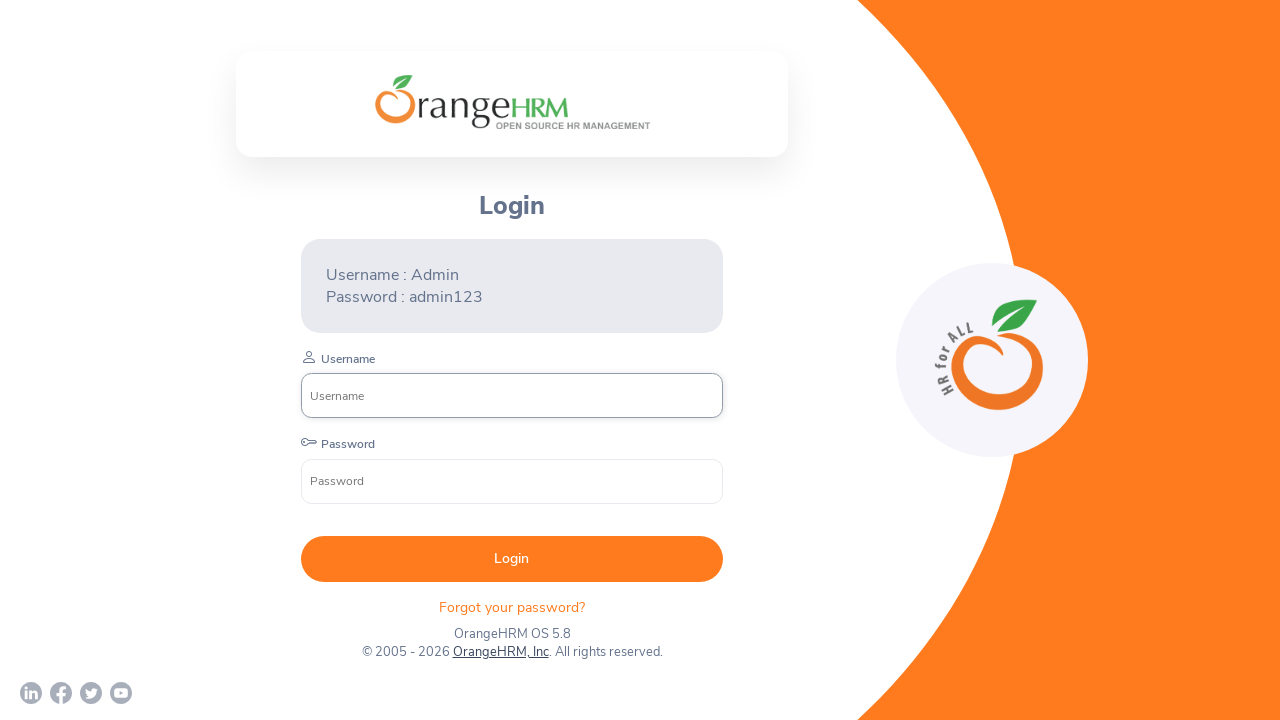